Tests a waits demo page by clicking a button, entering text into a text field, and then clearing the field

Starting URL: https://www.hyrtutorials.com/p/waits-demo.html

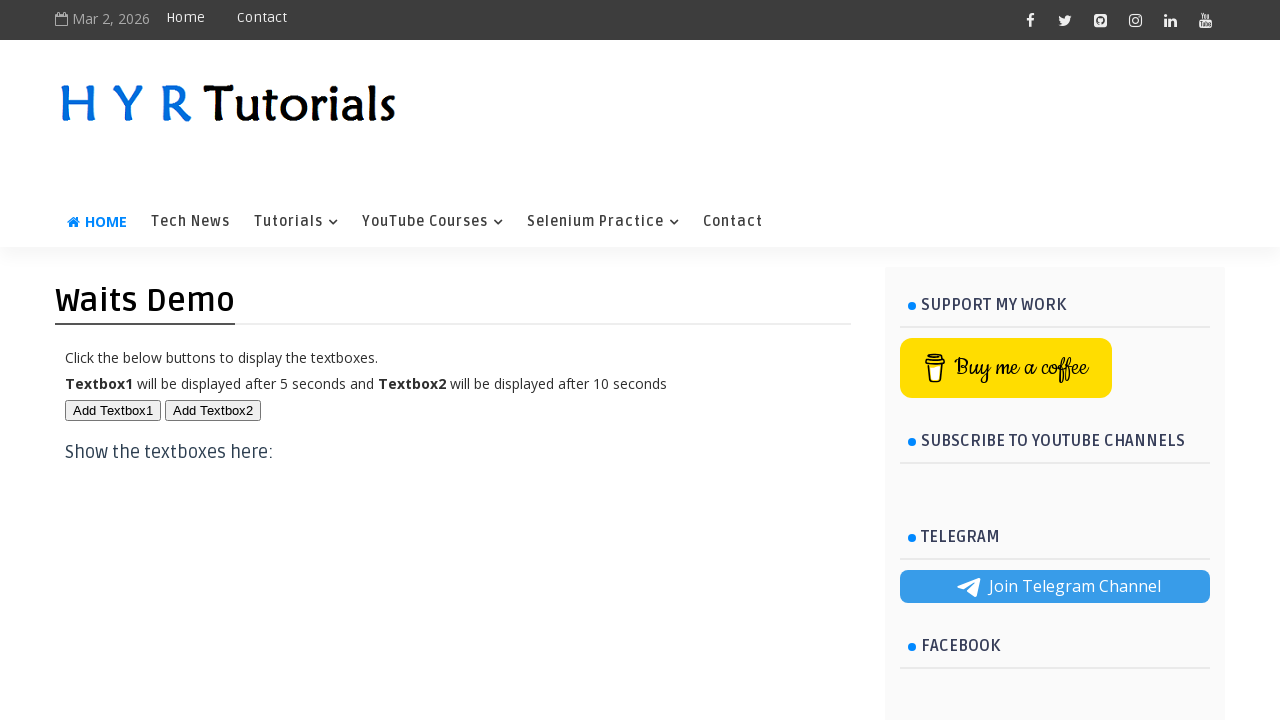

Navigated to waits demo page
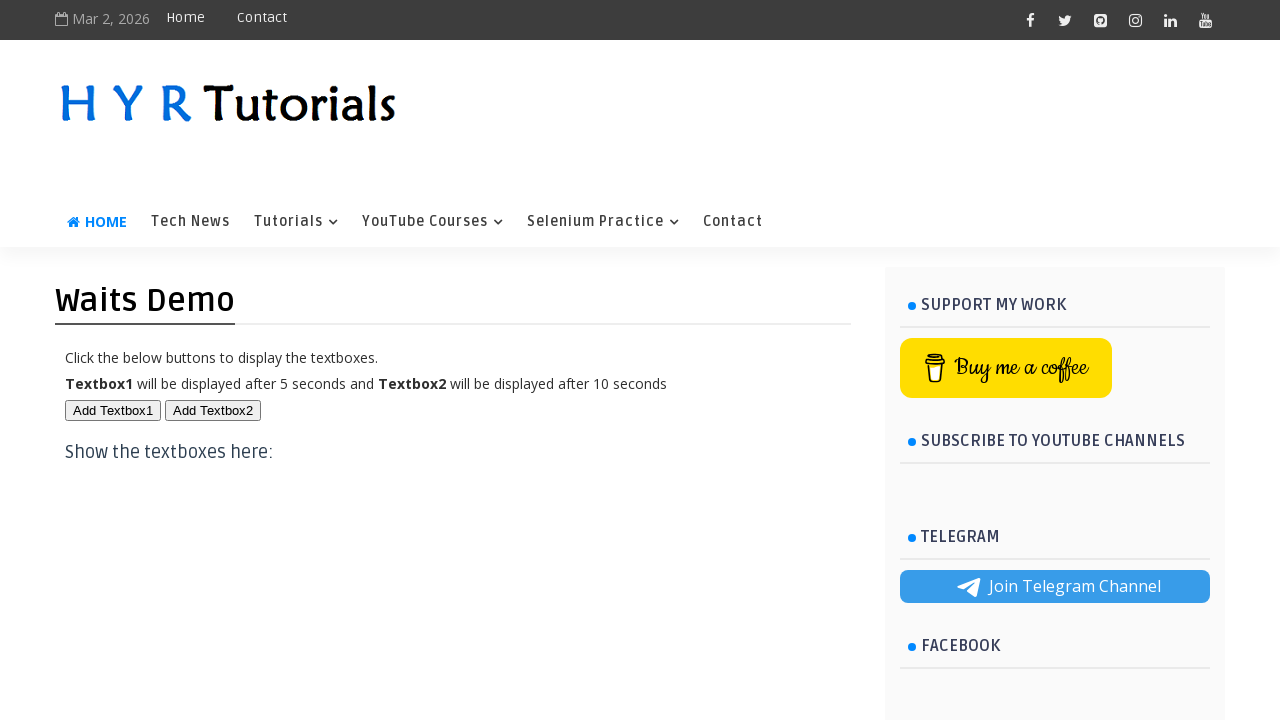

Clicked the first button at (113, 410) on #btn1
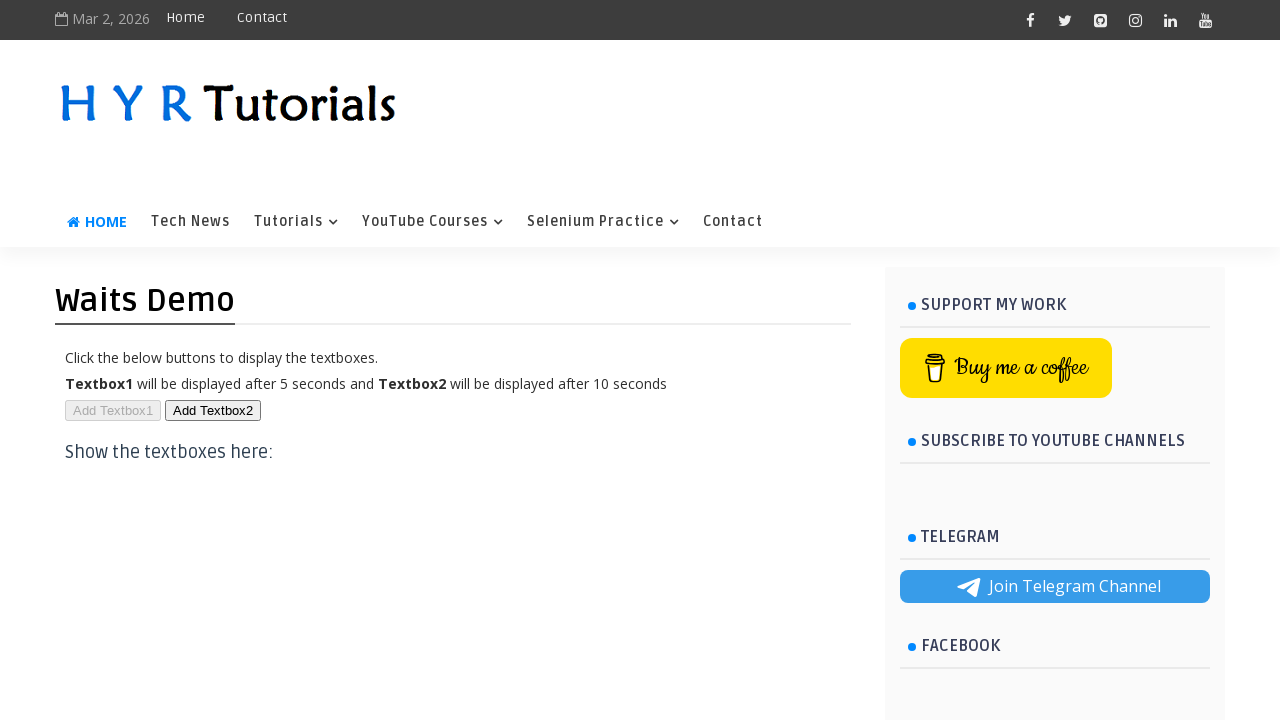

Filled text field with 'Shaikshavali' on #txt1
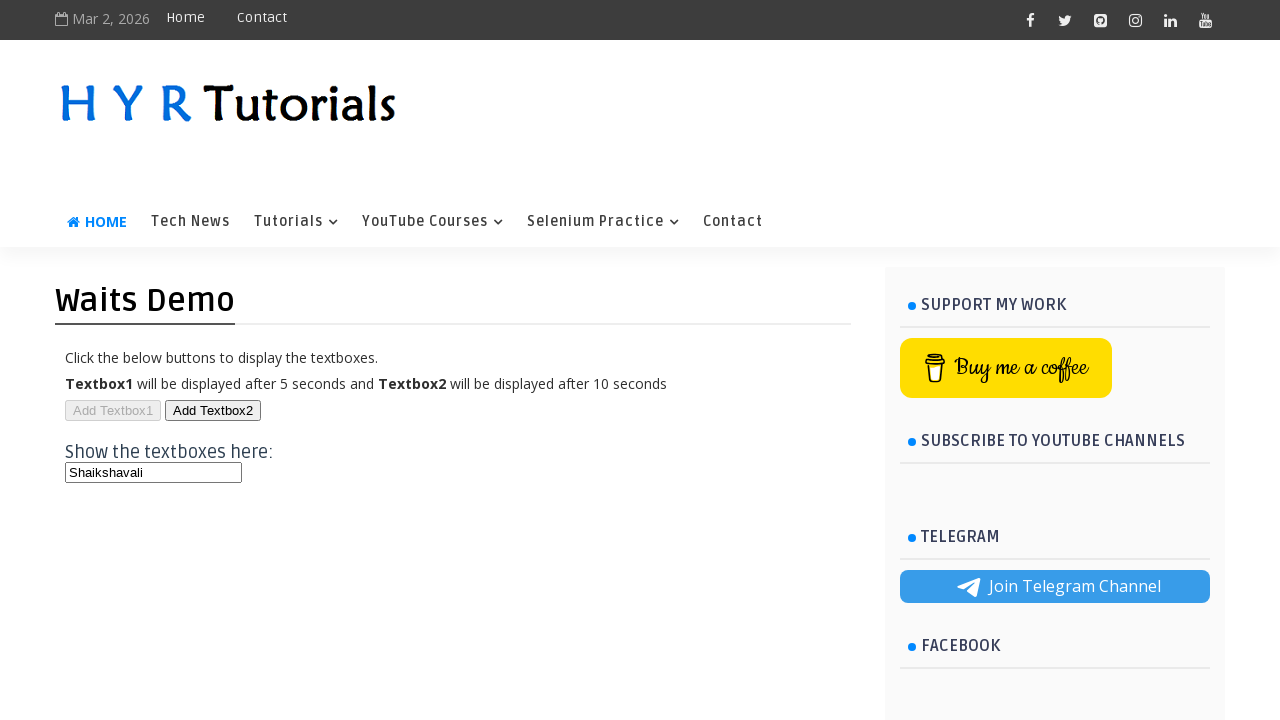

Cleared the text field on #txt1
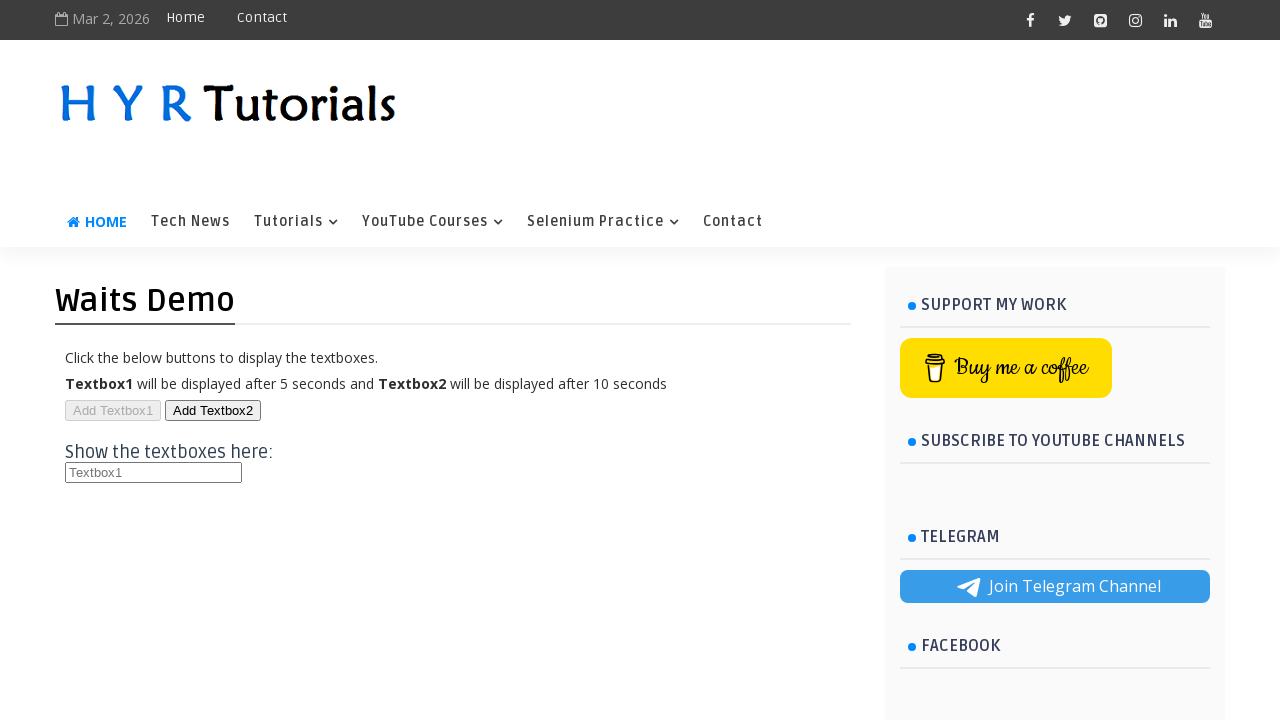

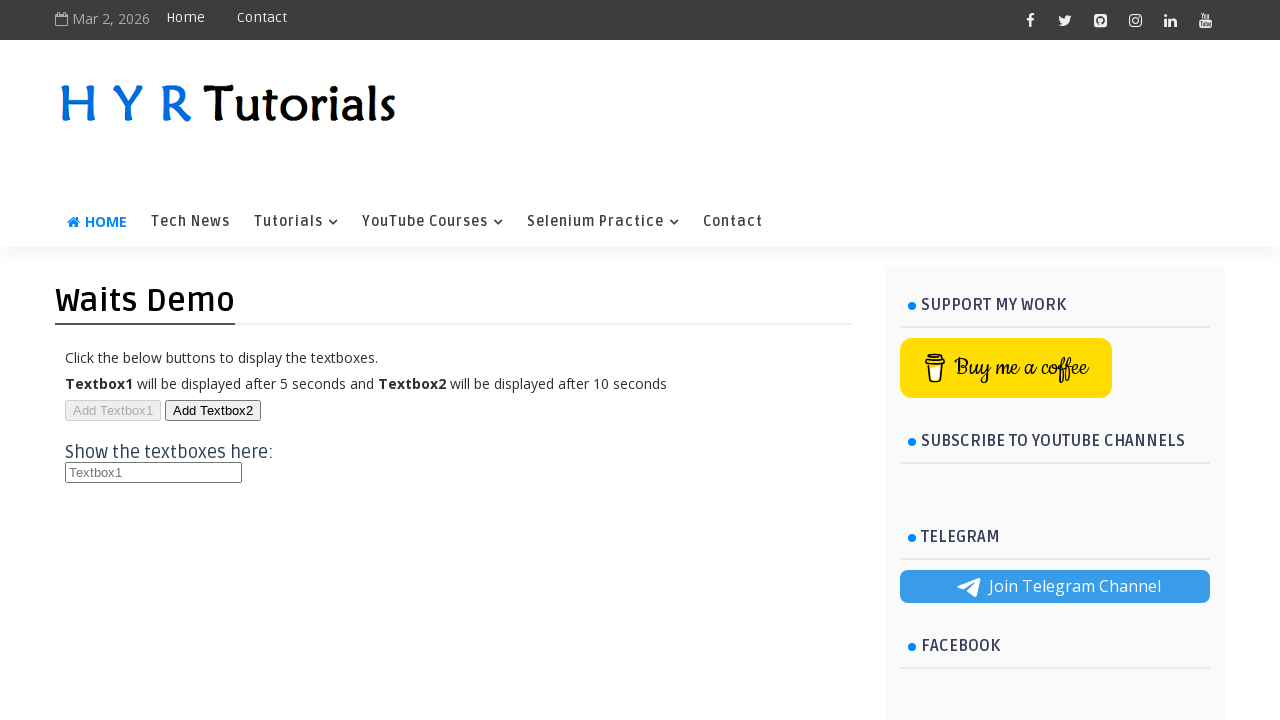